Tests Bootstrap modal interaction by opening a modal and clicking the Save Changes button

Starting URL: https://www.lambdatest.com/selenium-playground/bootstrap-modal-demo

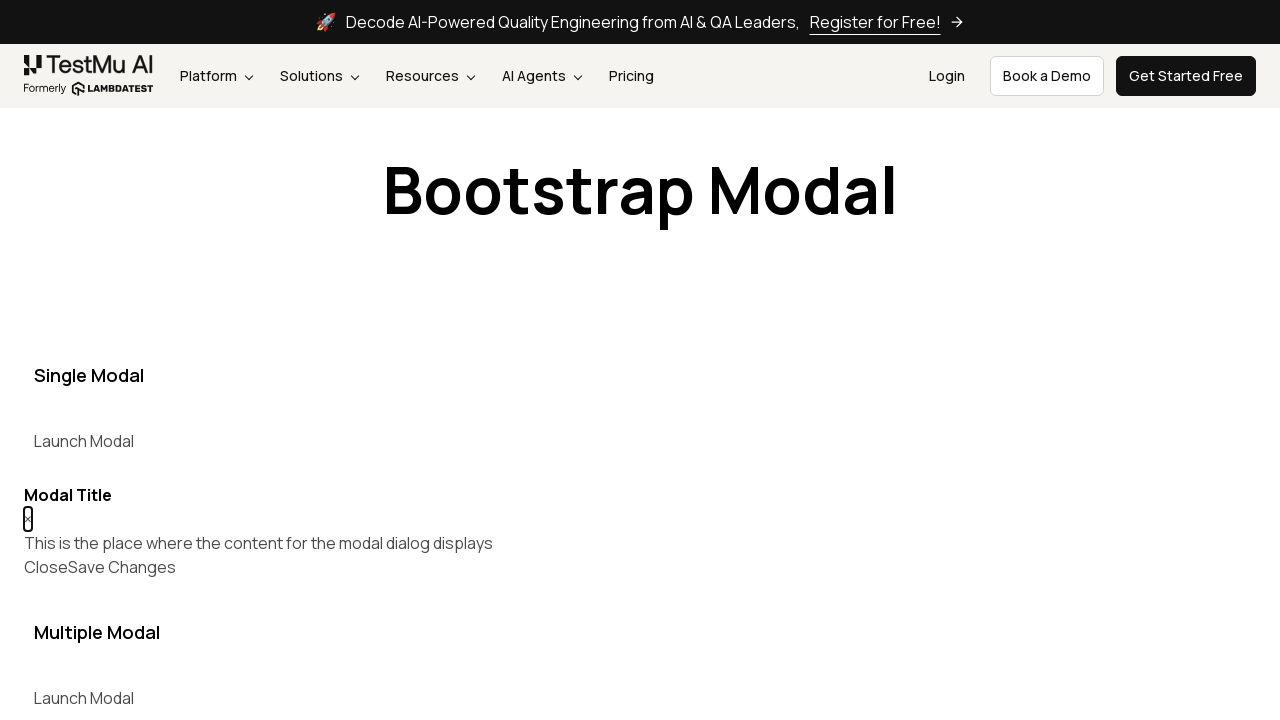

Clicked button to open Bootstrap modal at (84, 441) on xpath=//button[@data-target='#myModal']
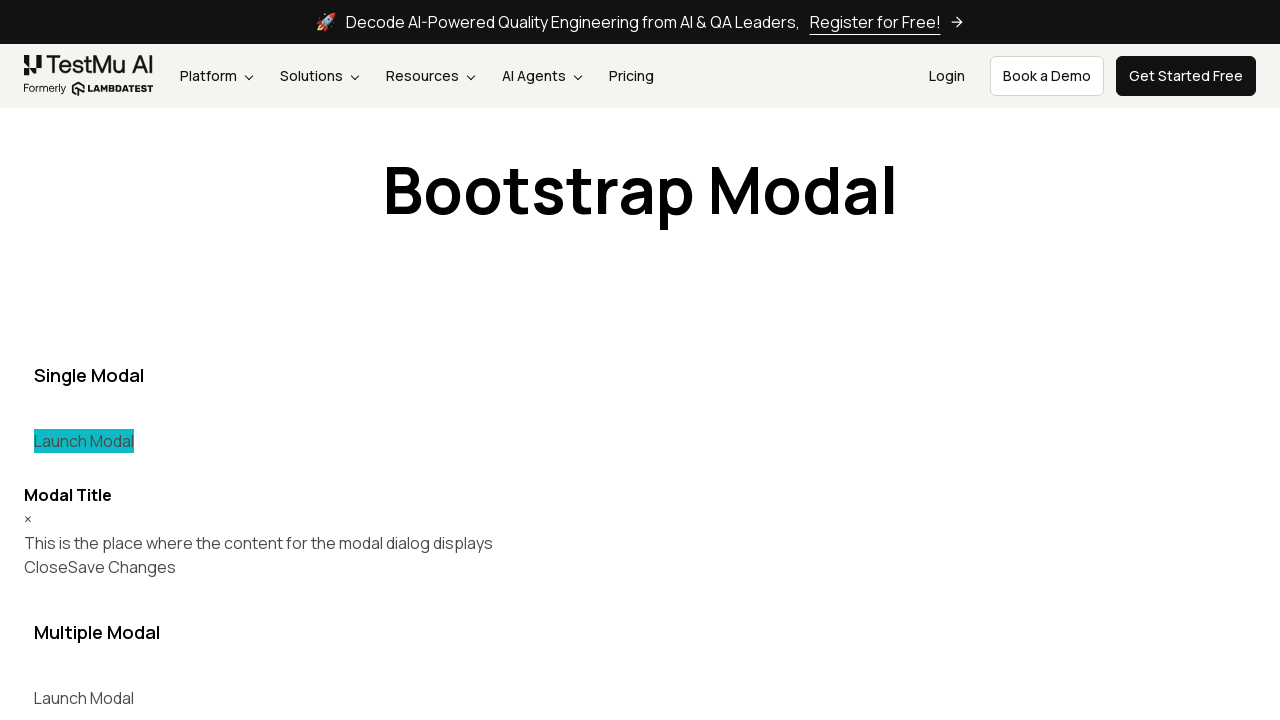

Clicked 'Save Changes' button in modal at (122, 567) on (//button[text()='Save Changes'])[1]
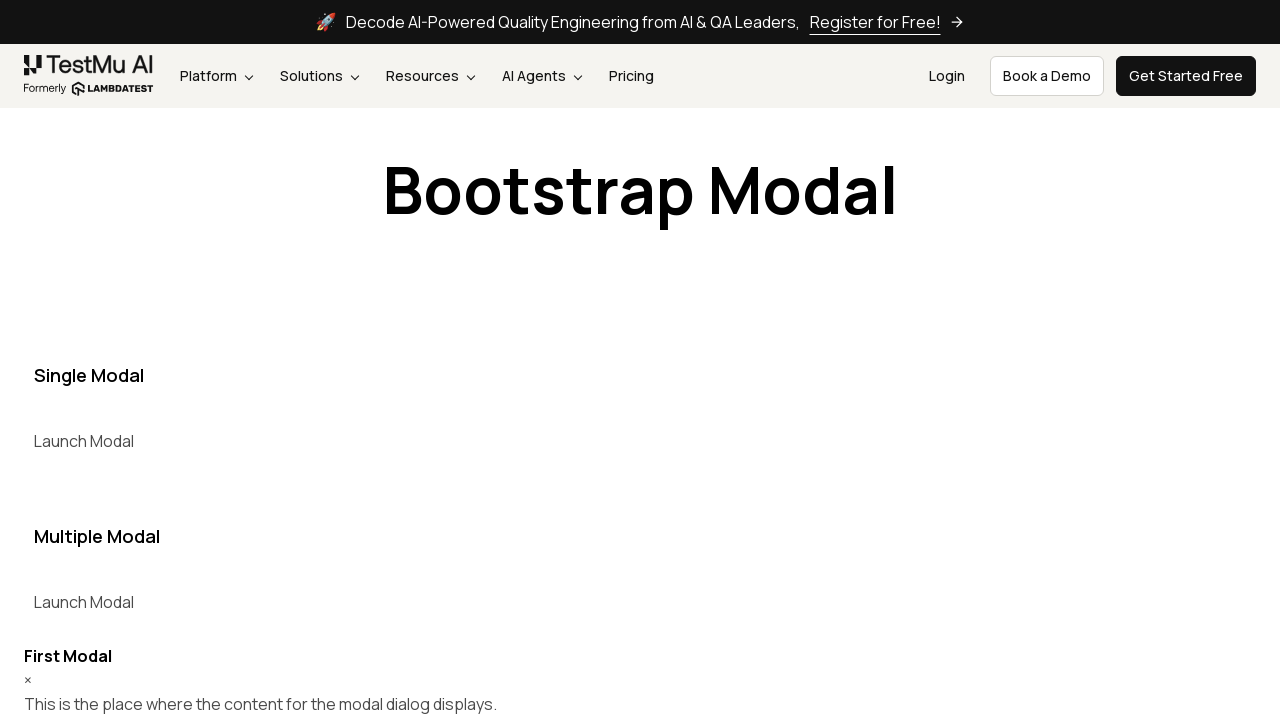

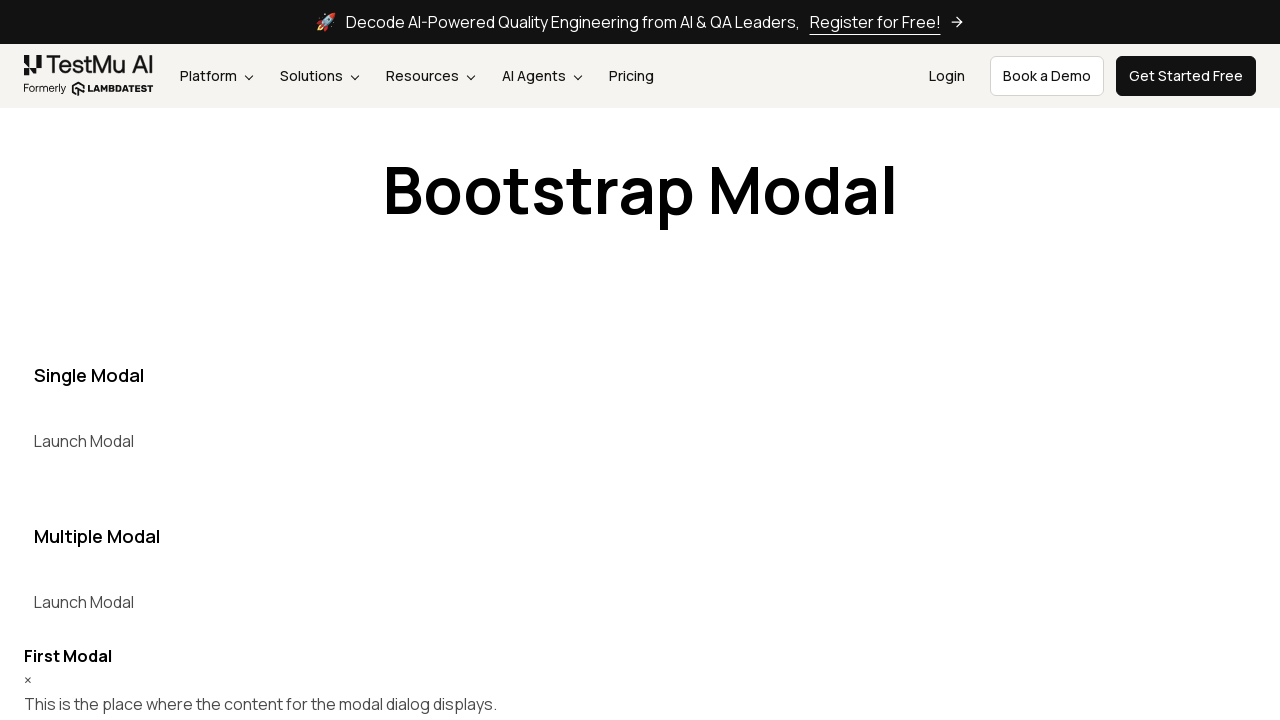